Tests the mortgage calculator's start month dropdown by scrolling to it and selecting "Jun" from the dropdown options

Starting URL: https://www.mortgagecalculator.org/

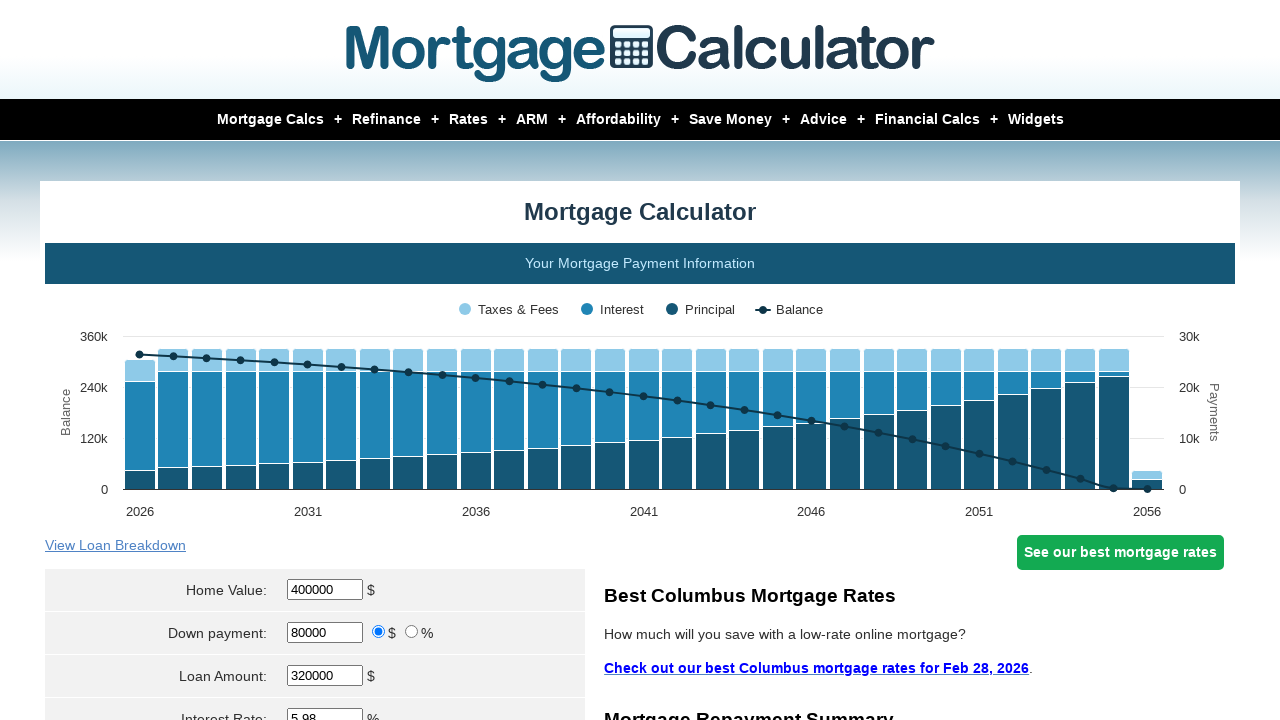

Scrolled to start month dropdown for visibility
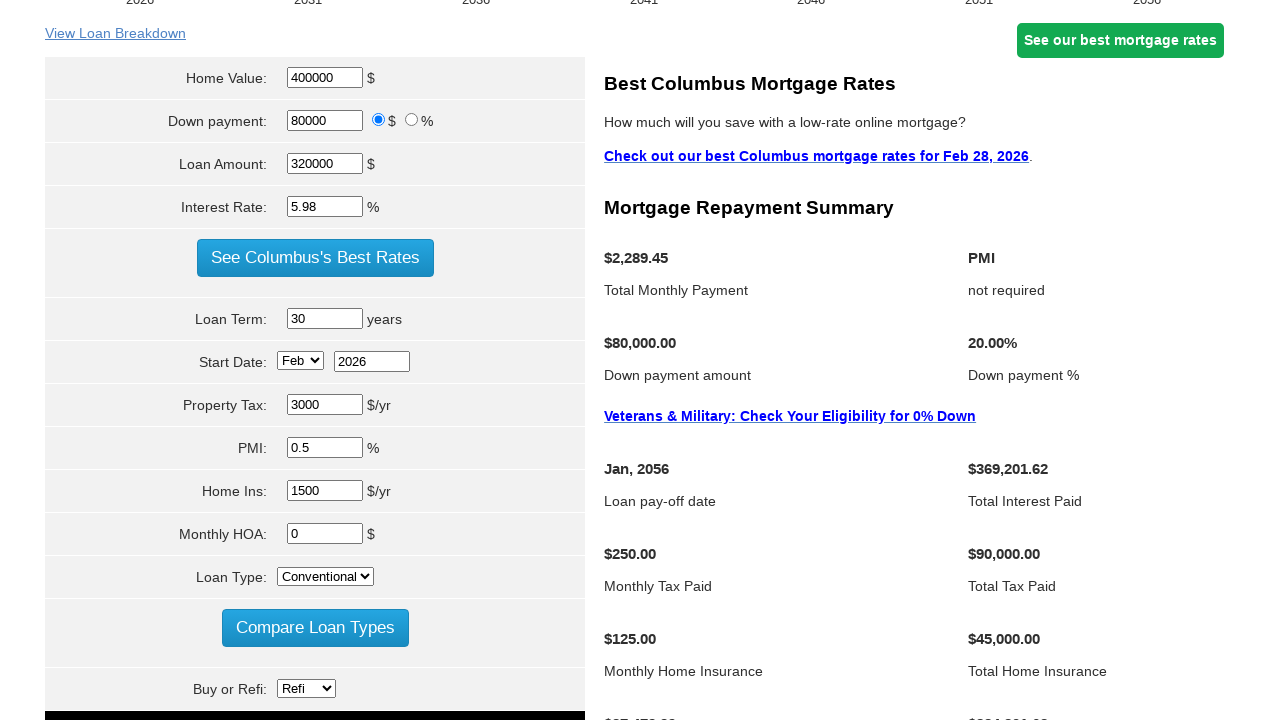

Selected 'Jun' from the start month dropdown on select[name='param[start_month]']
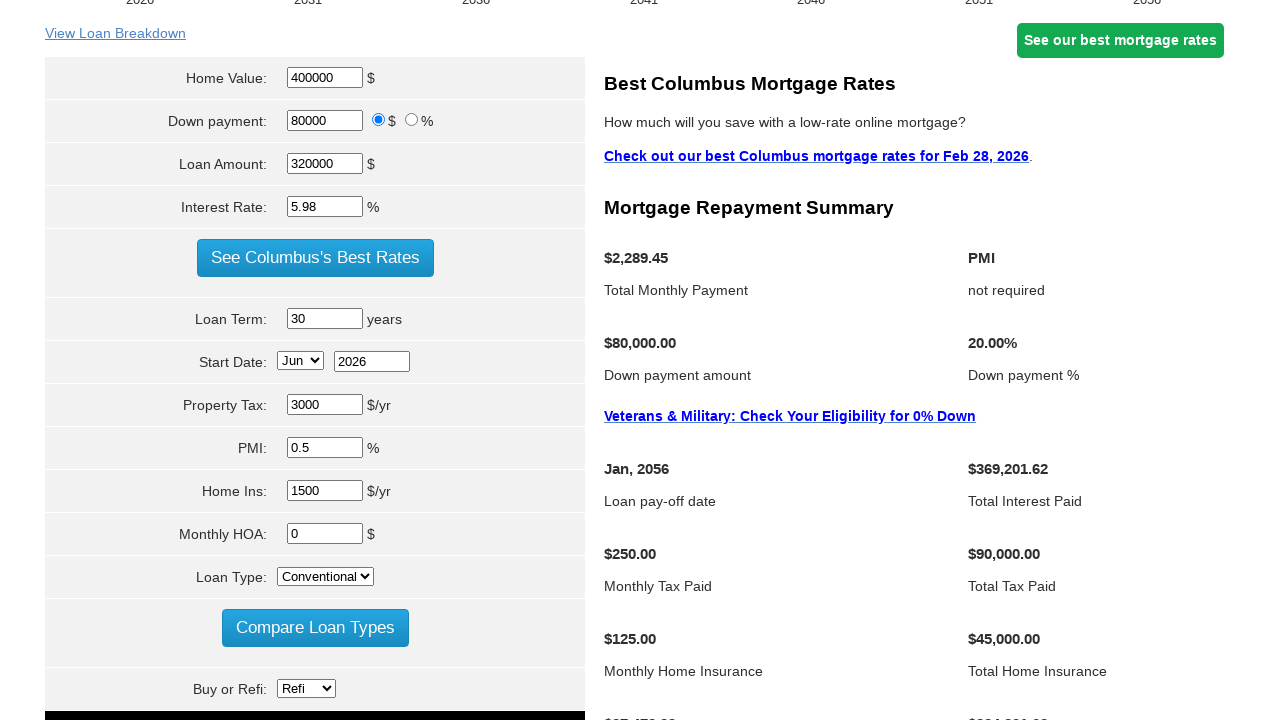

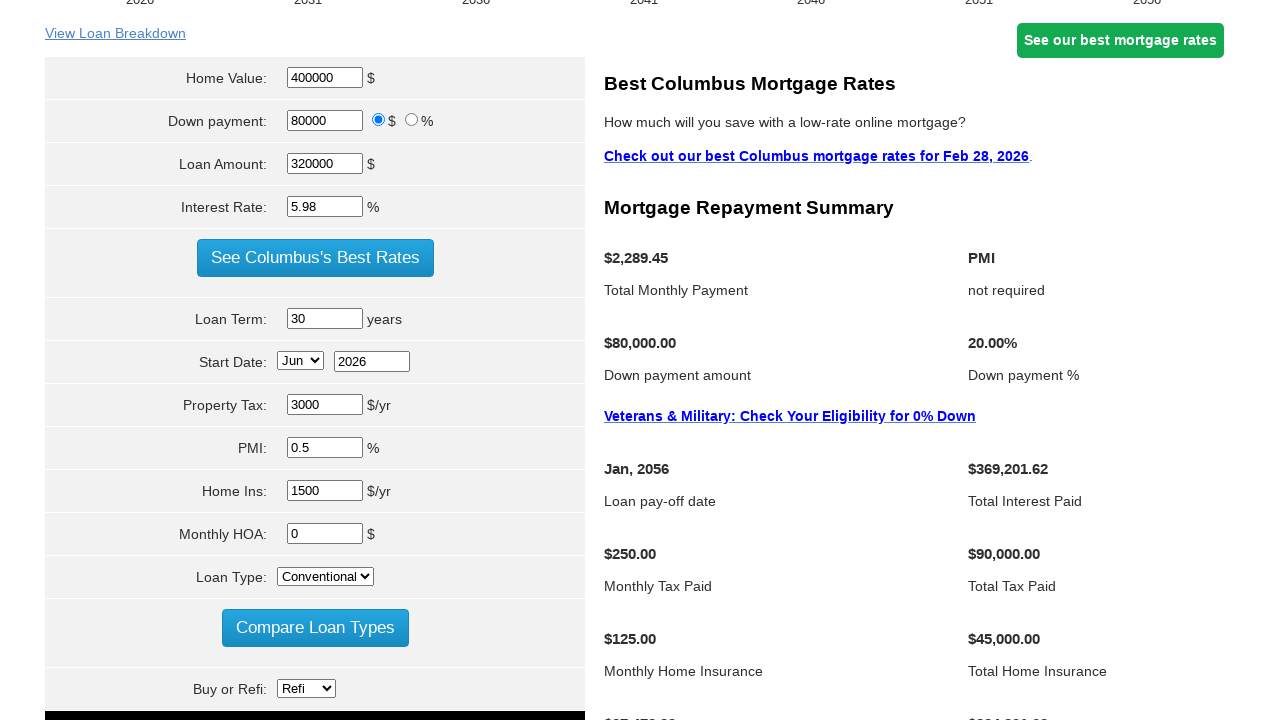